Tests browser tab handling by clicking a button to open a new tab, switching to it, clicking another button to open a third tab, and switching between windows.

Starting URL: https://training-support.net/webelements/tabs

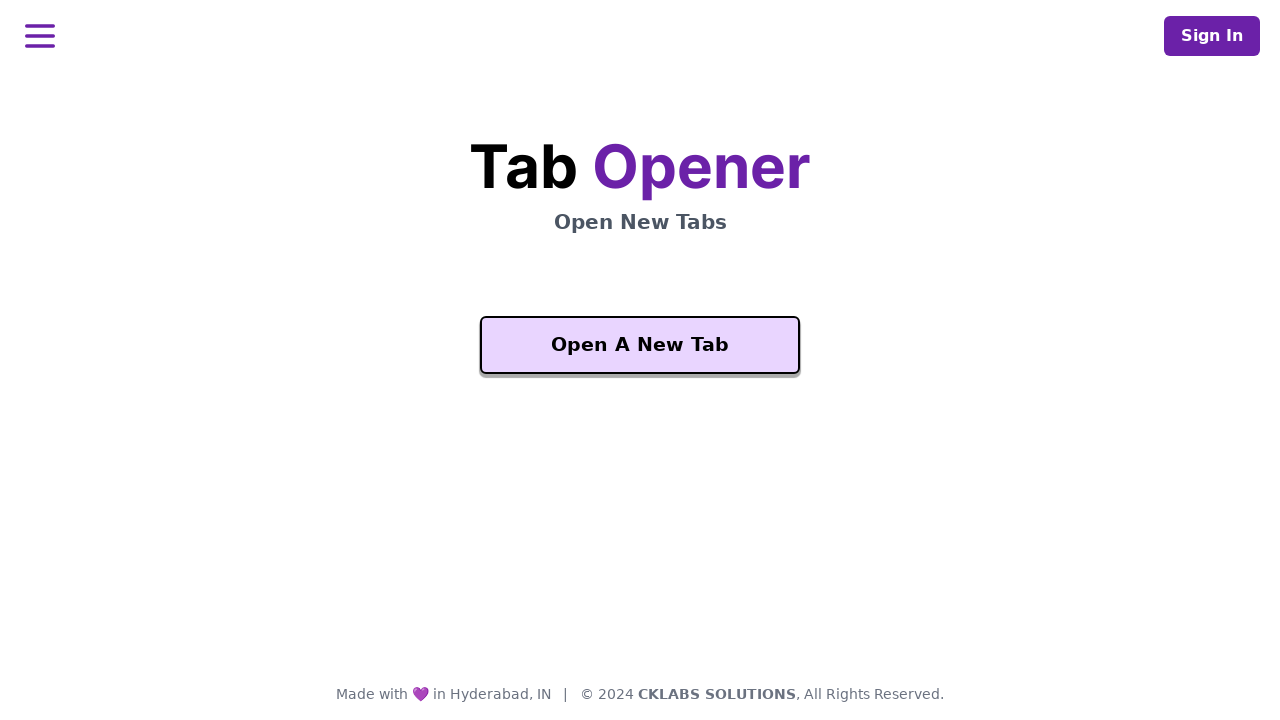

Clicked purple button to open a new tab at (640, 345) on button.bg-purple-200
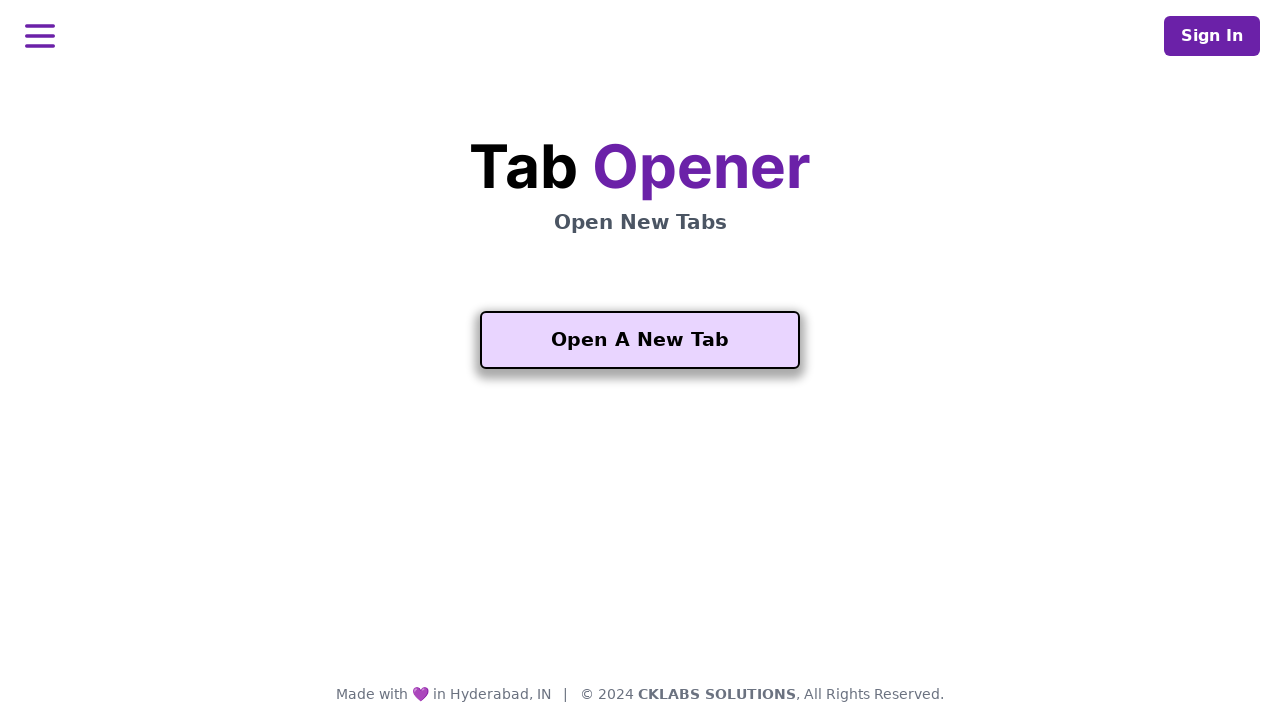

New tab loaded successfully
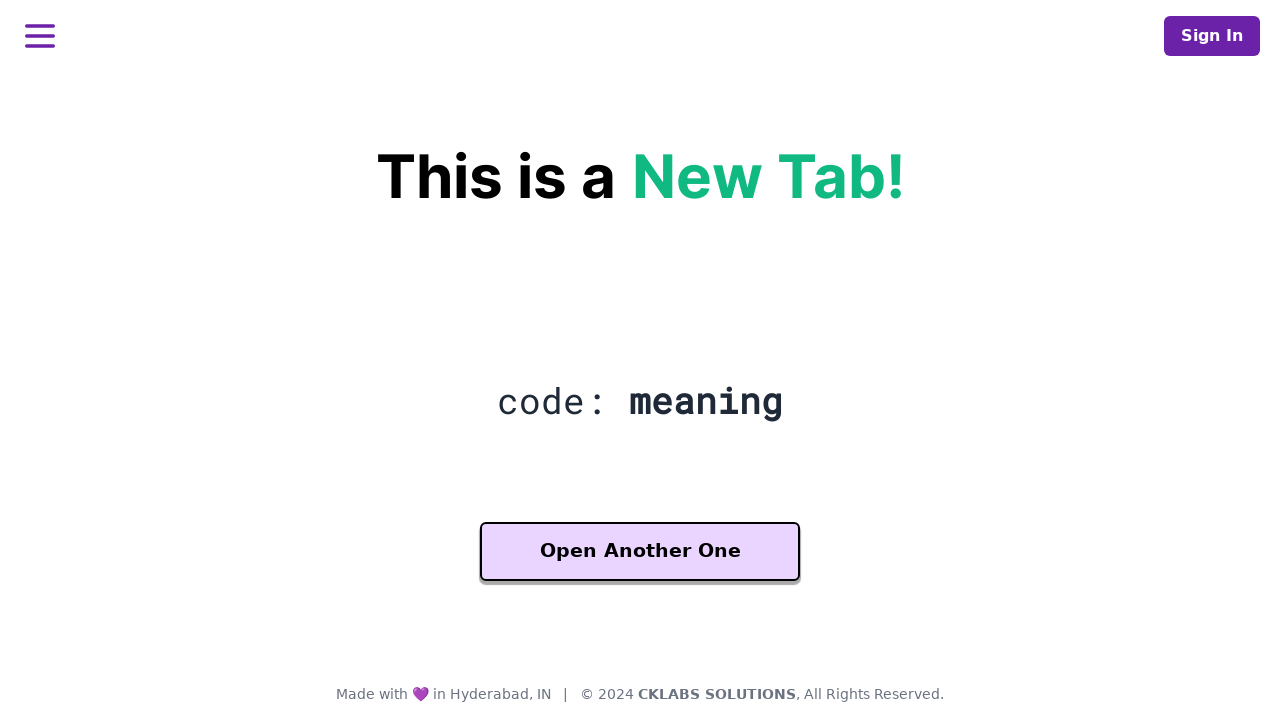

'Another One' button is visible on new tab
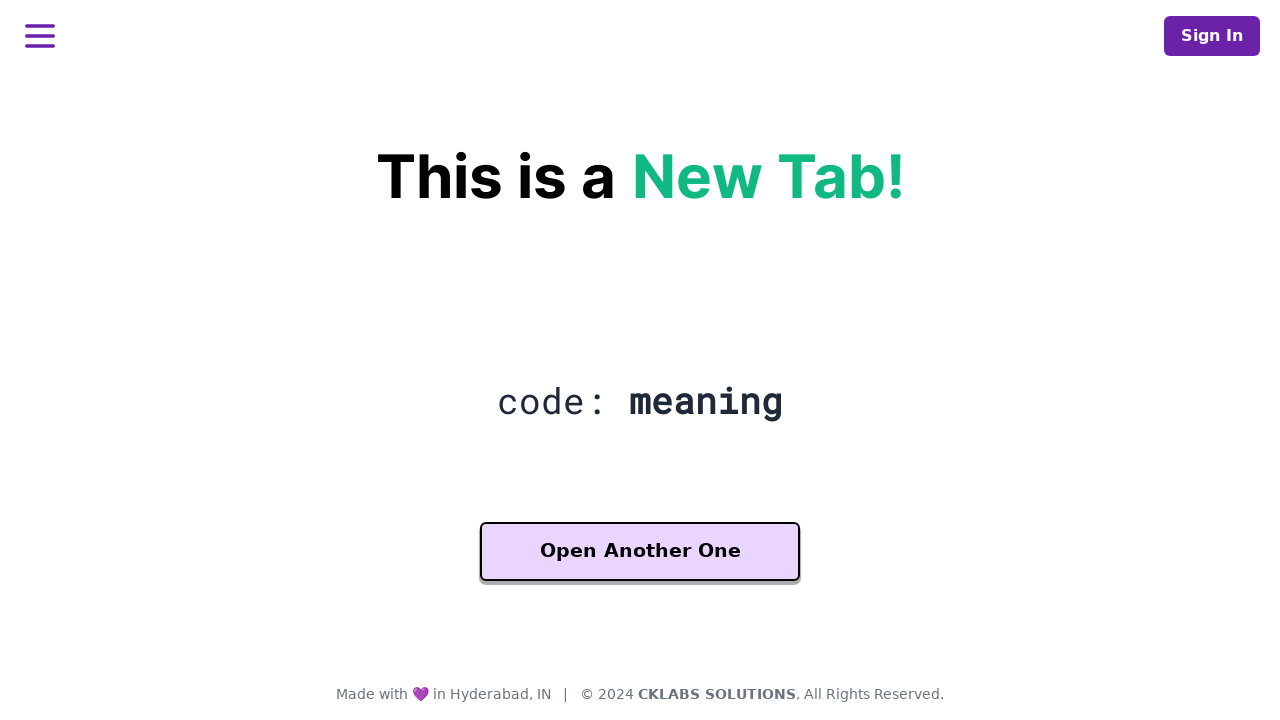

Message heading loaded on new tab
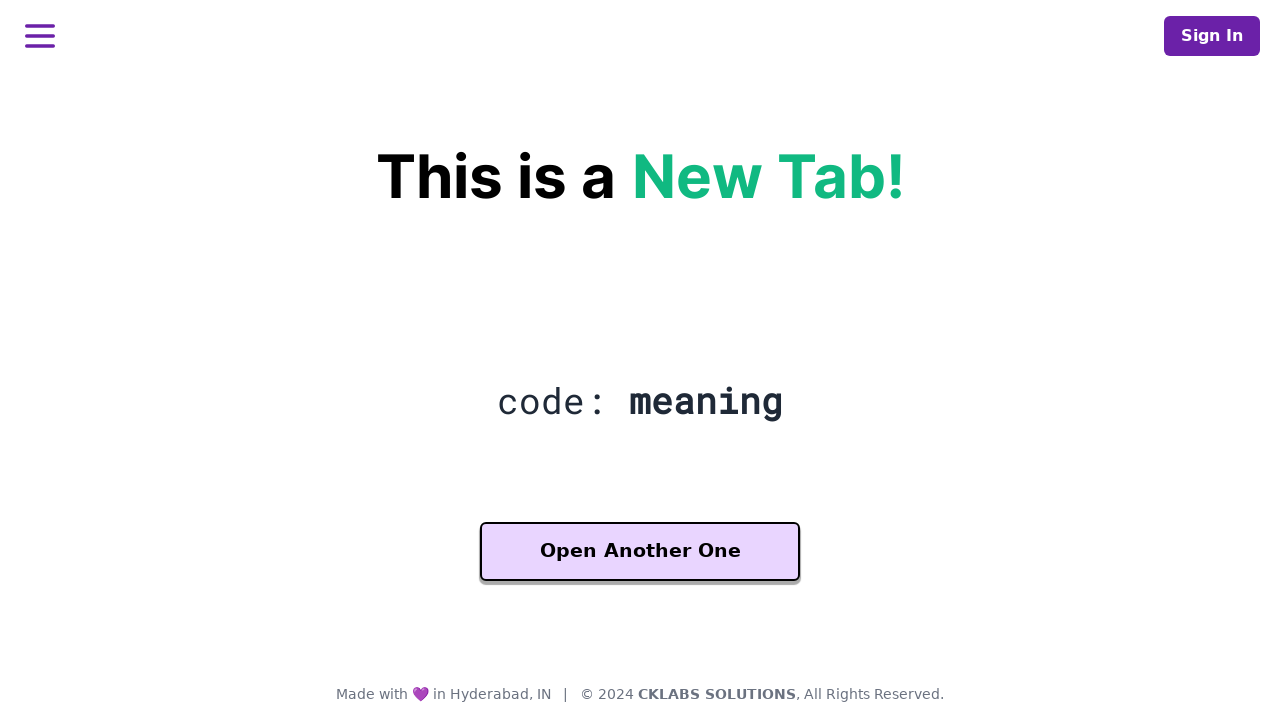

Clicked 'Another One' button to open a third tab at (640, 552) on xpath=//button[contains(text(), 'Another One')]
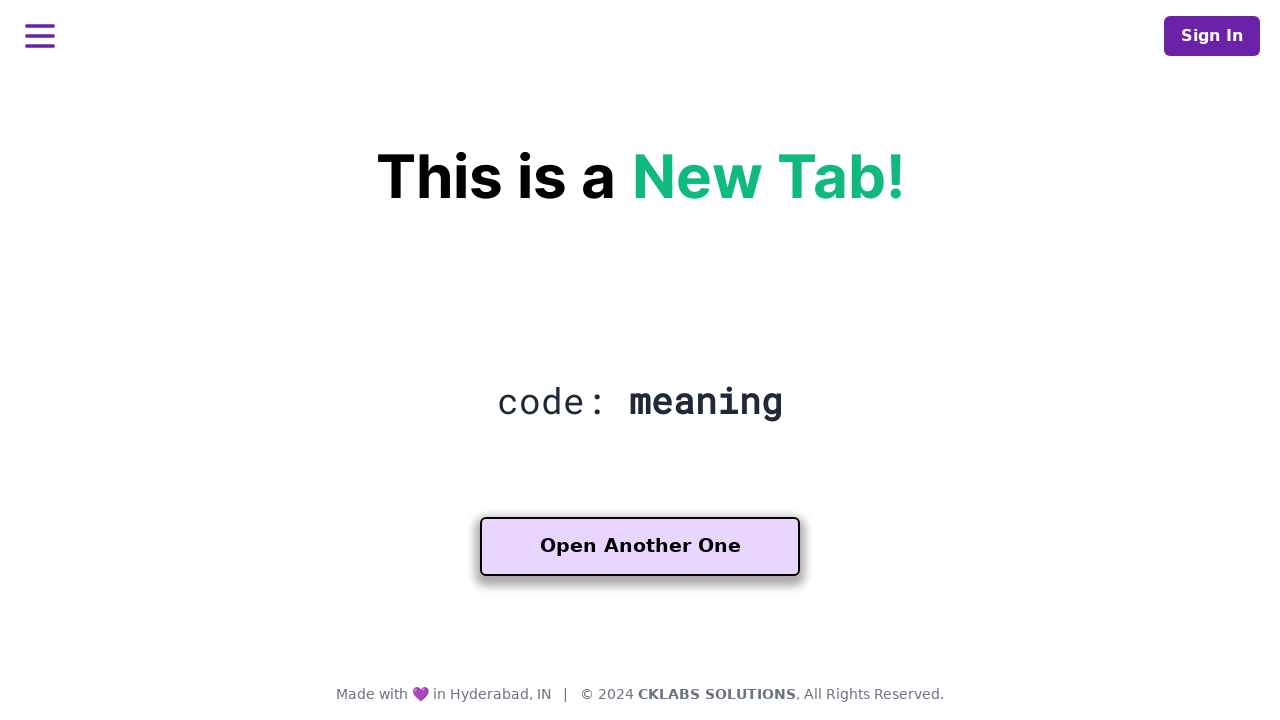

Third tab loaded successfully
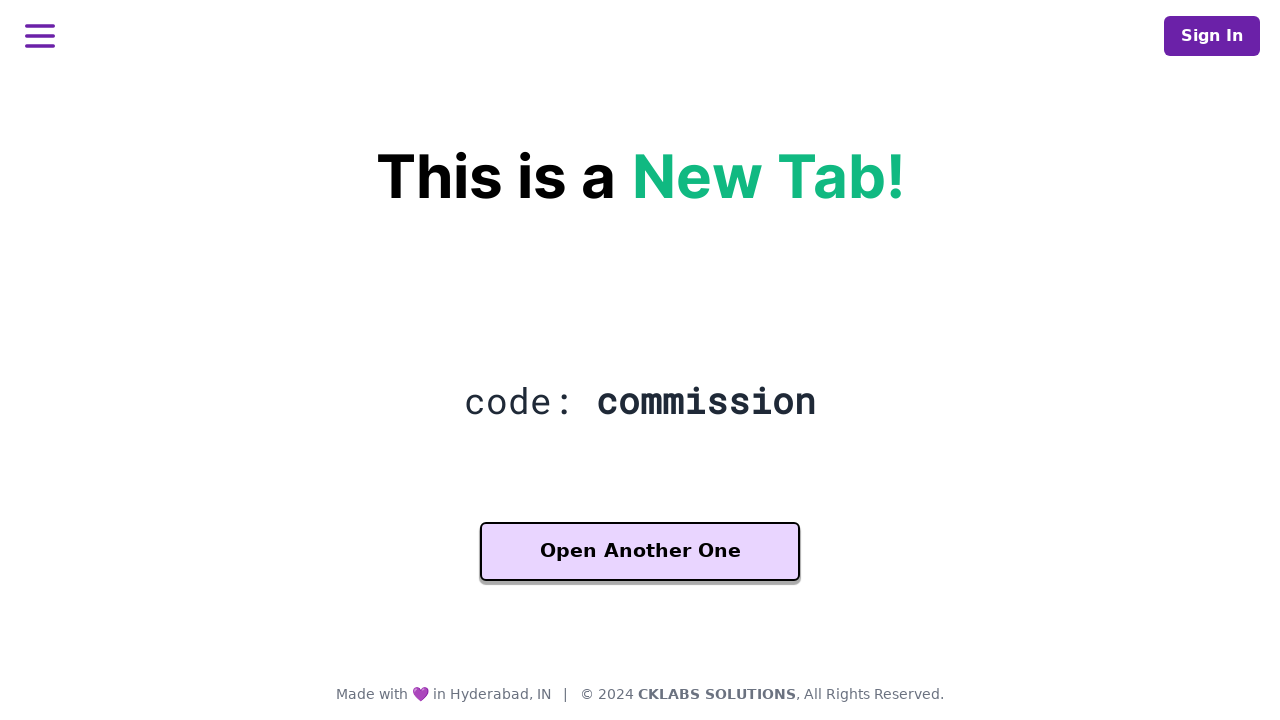

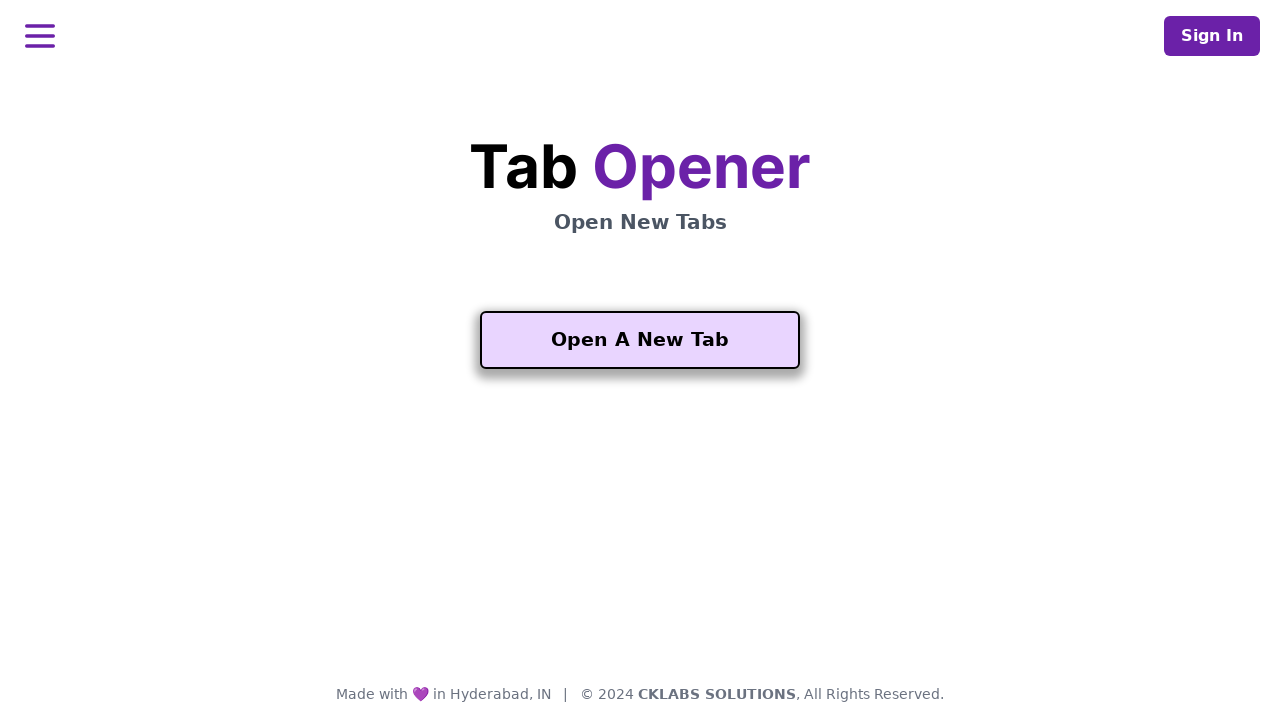